Tests JavaScript alert handling by triggering an alert dialog and accepting it

Starting URL: https://demo.automationtesting.in/Alerts.html

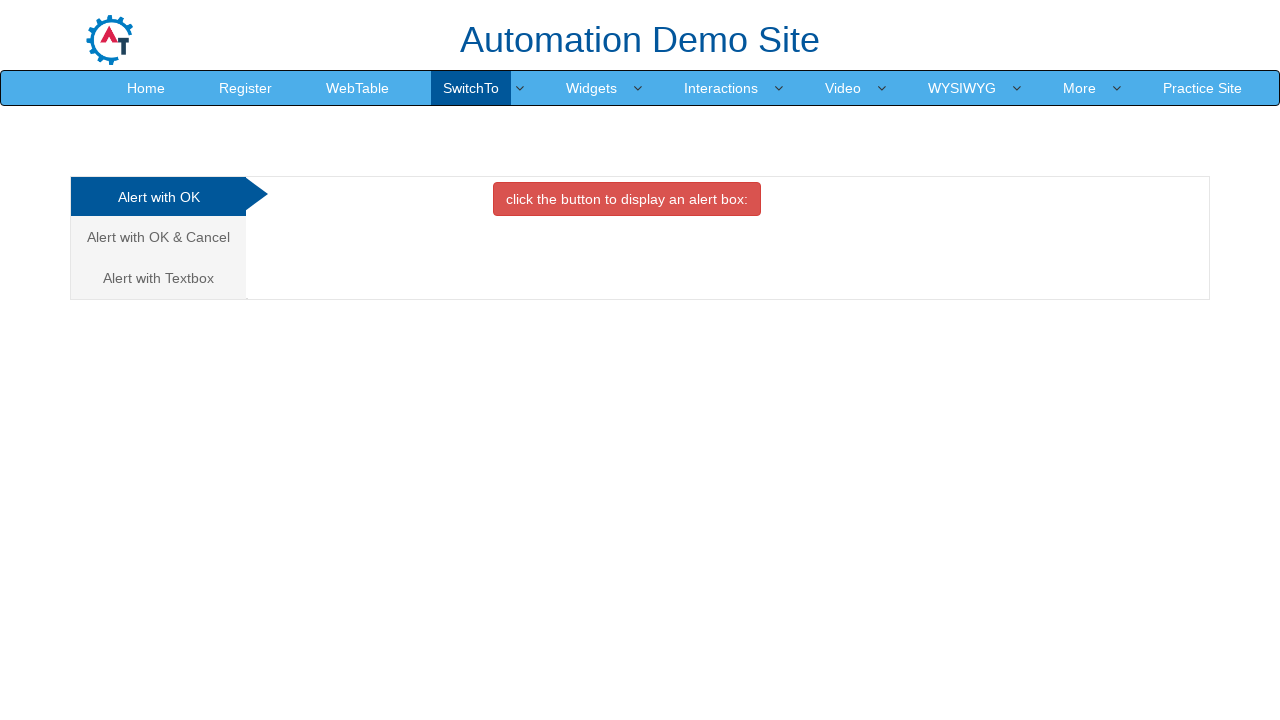

Clicked on the first alert tab at (158, 197) on xpath=/html/body/div[1]/div/div/div/div[1]/ul/li[1]/a
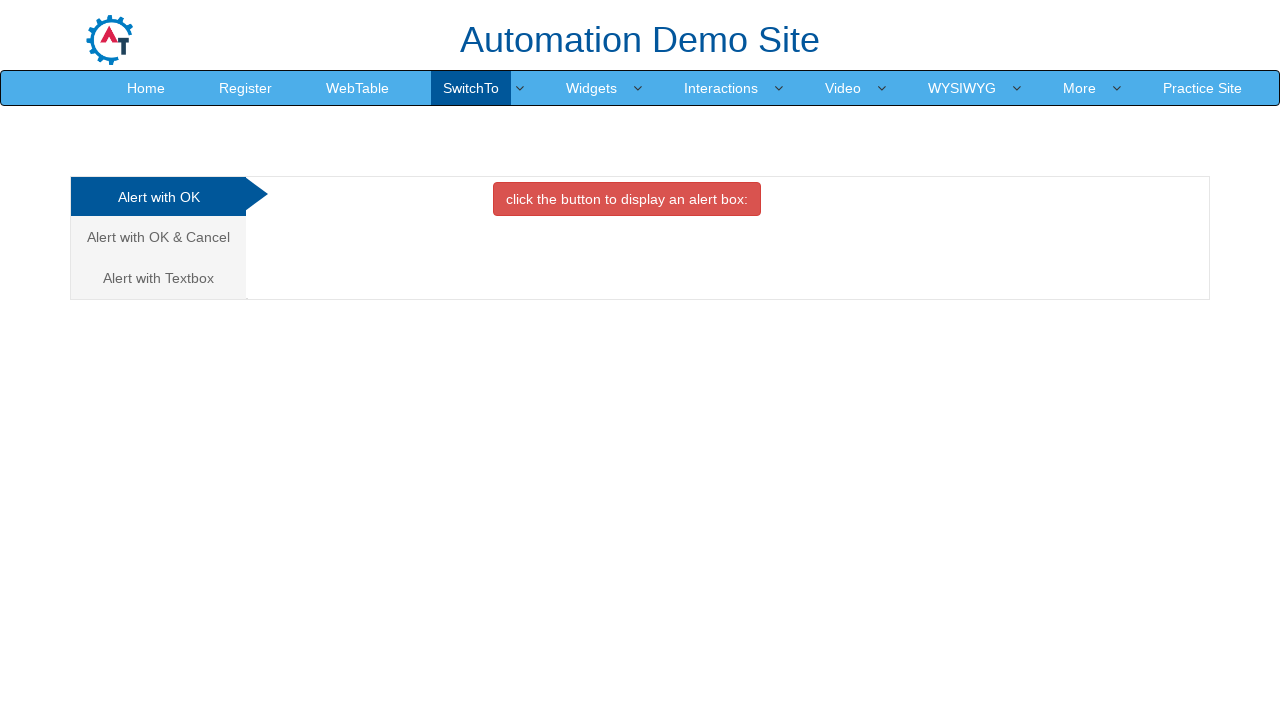

Clicked button to trigger alert dialog at (627, 199) on xpath=//*[@id='OKTab']/button
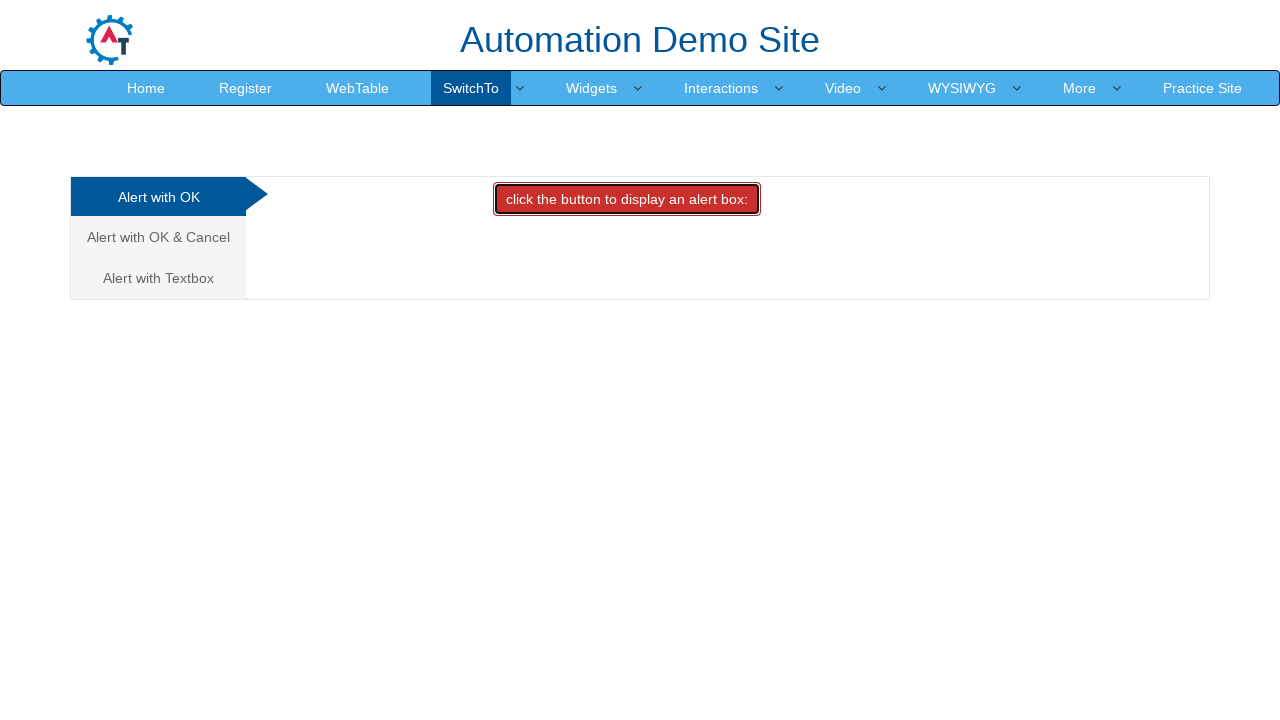

Set up dialog handler to accept alert
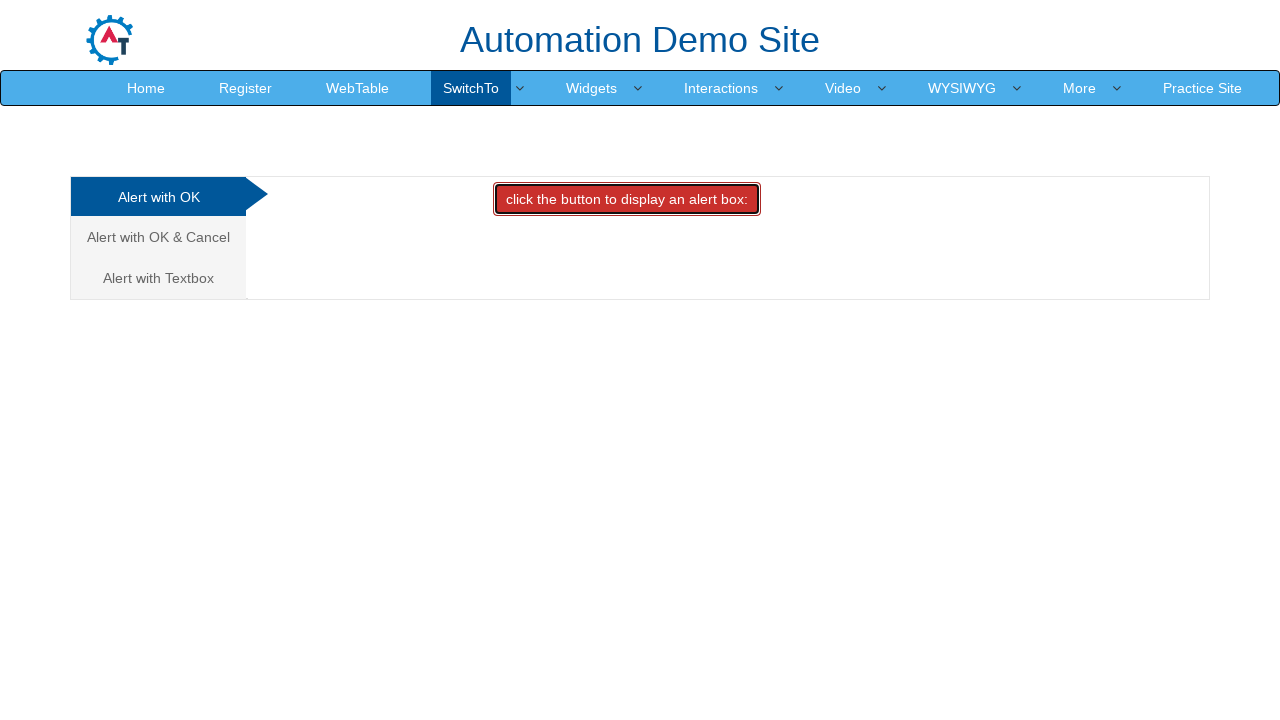

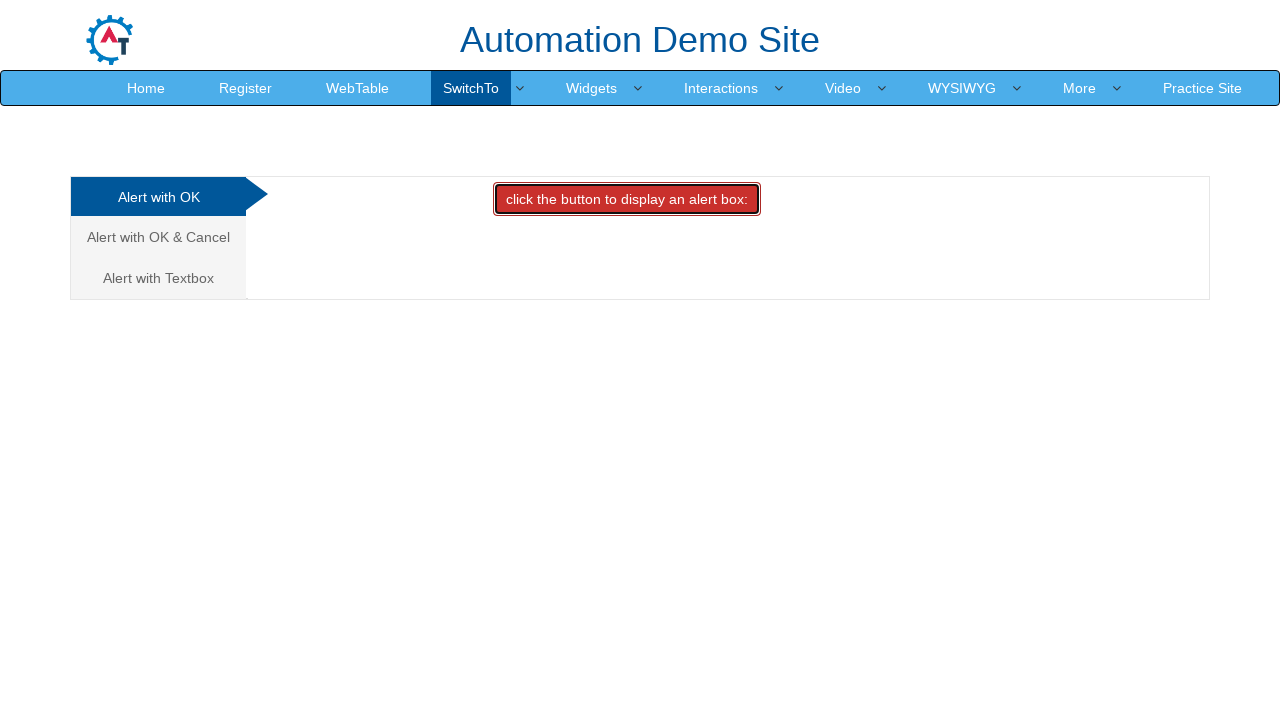